Tests marking individual items as complete by checking their checkboxes

Starting URL: https://demo.playwright.dev/todomvc

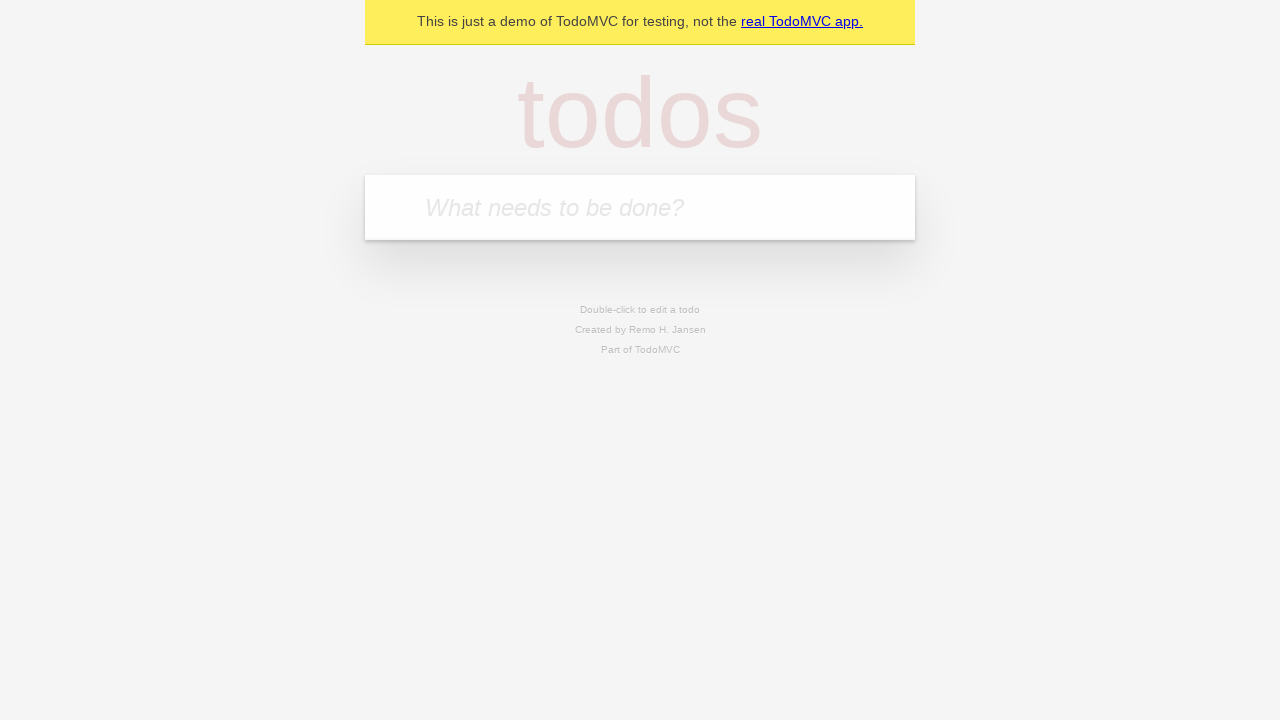

Filled todo input with 'buy some cheese' on internal:attr=[placeholder="What needs to be done?"i]
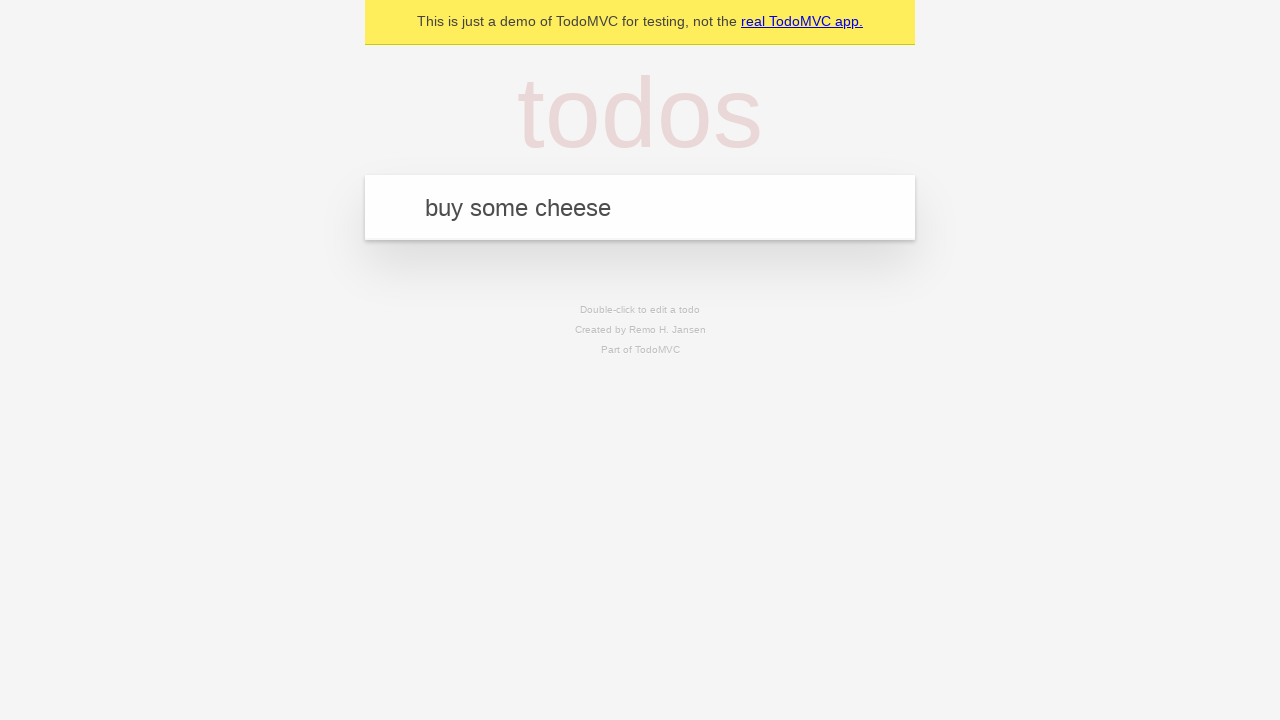

Pressed Enter to create first todo item on internal:attr=[placeholder="What needs to be done?"i]
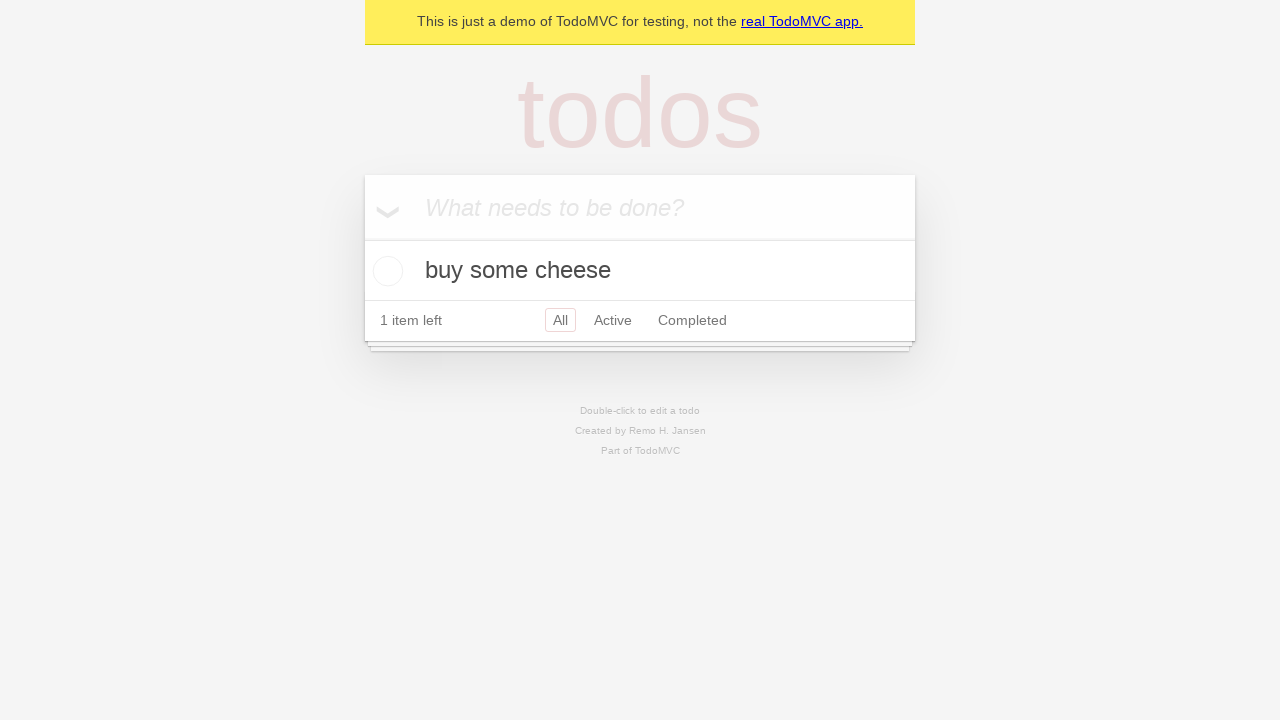

Filled todo input with 'feed the cat' on internal:attr=[placeholder="What needs to be done?"i]
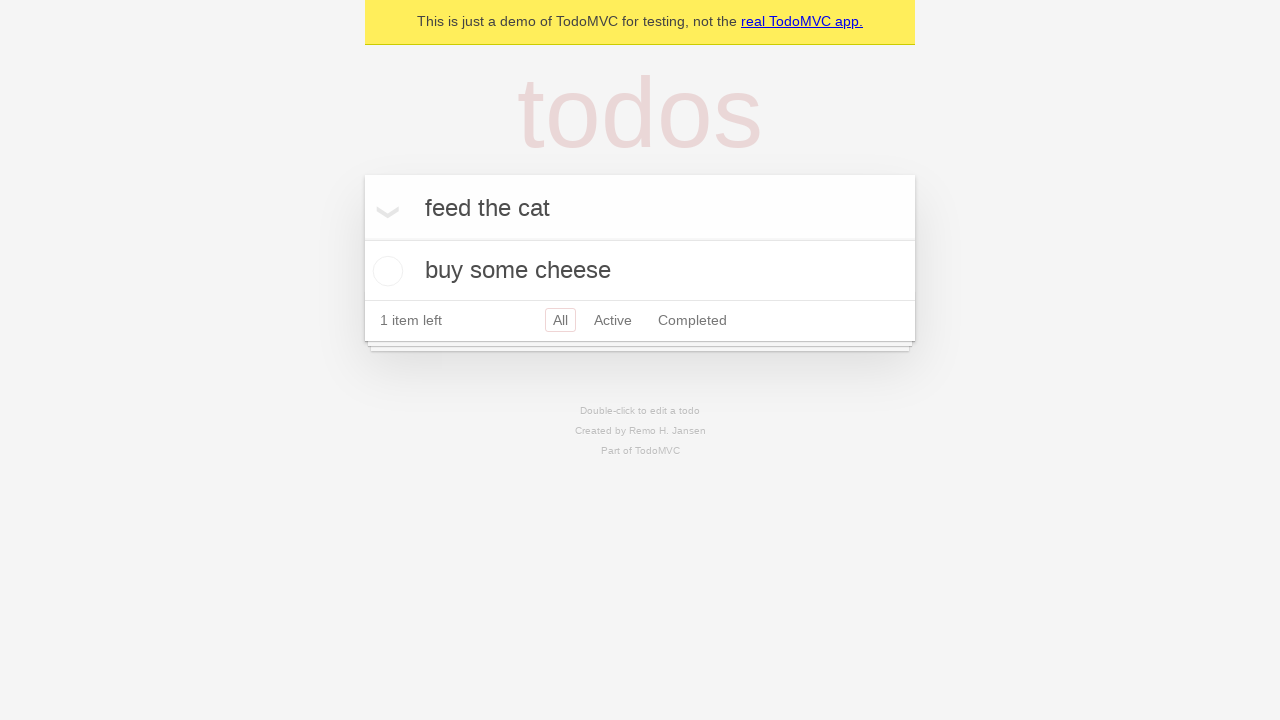

Pressed Enter to create second todo item on internal:attr=[placeholder="What needs to be done?"i]
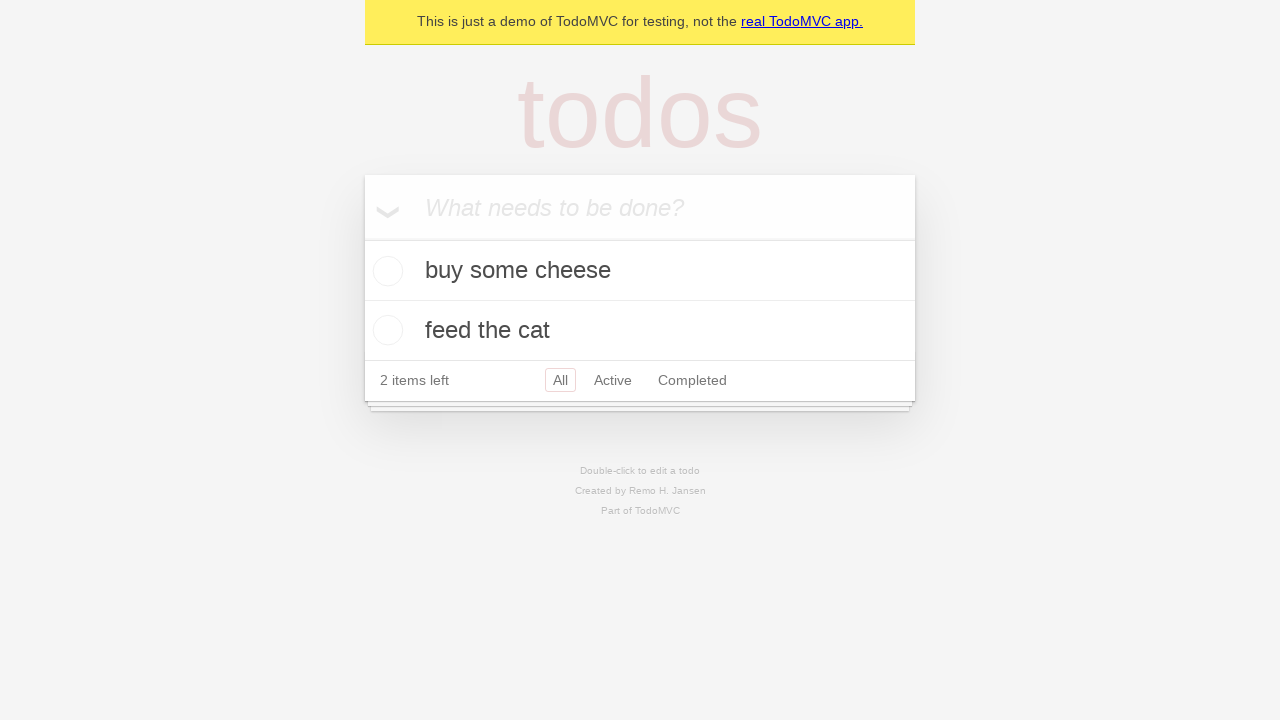

Waited for todo items to load
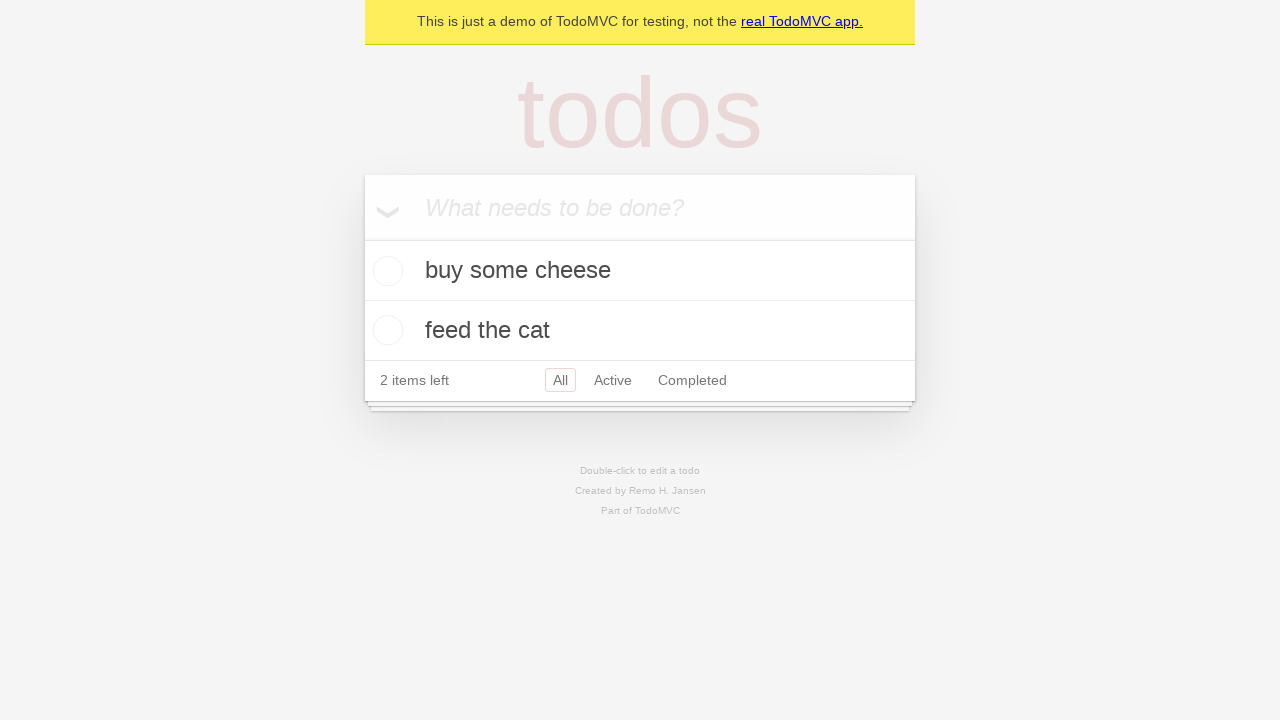

Marked first todo item as complete at (385, 271) on internal:testid=[data-testid="todo-item"s] >> nth=0 >> internal:role=checkbox
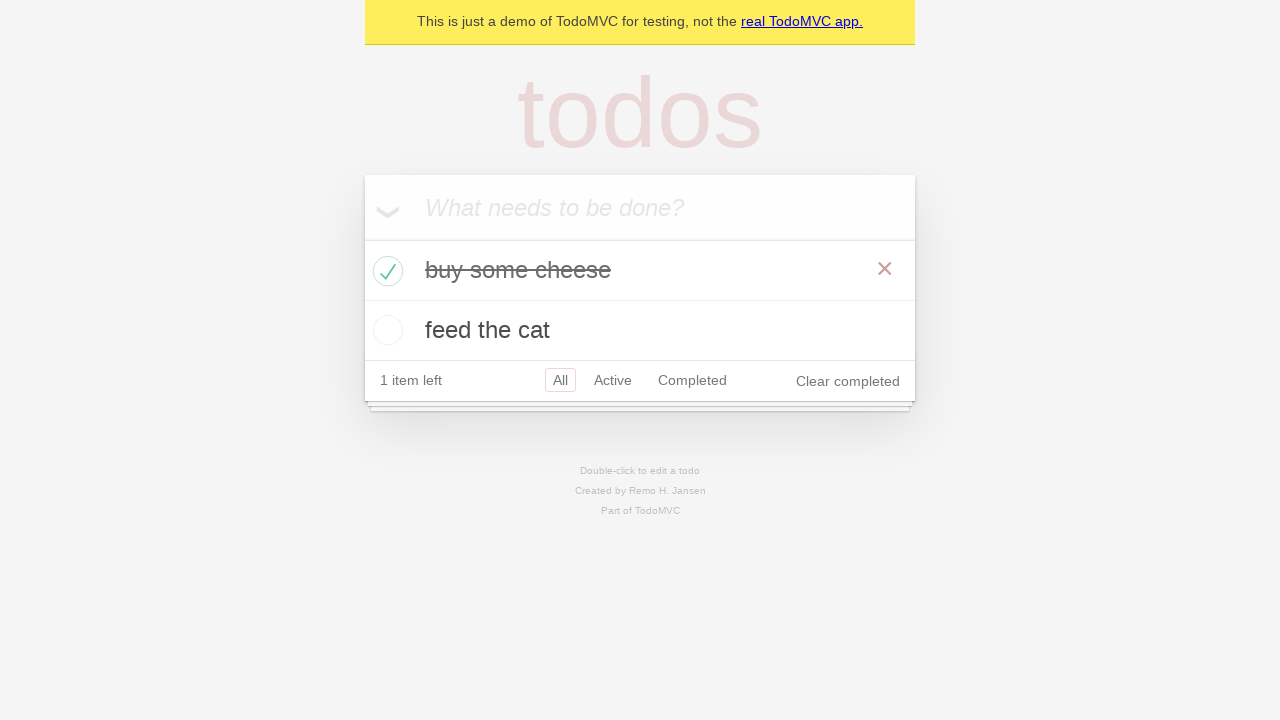

Marked second todo item as complete at (385, 330) on internal:testid=[data-testid="todo-item"s] >> nth=1 >> internal:role=checkbox
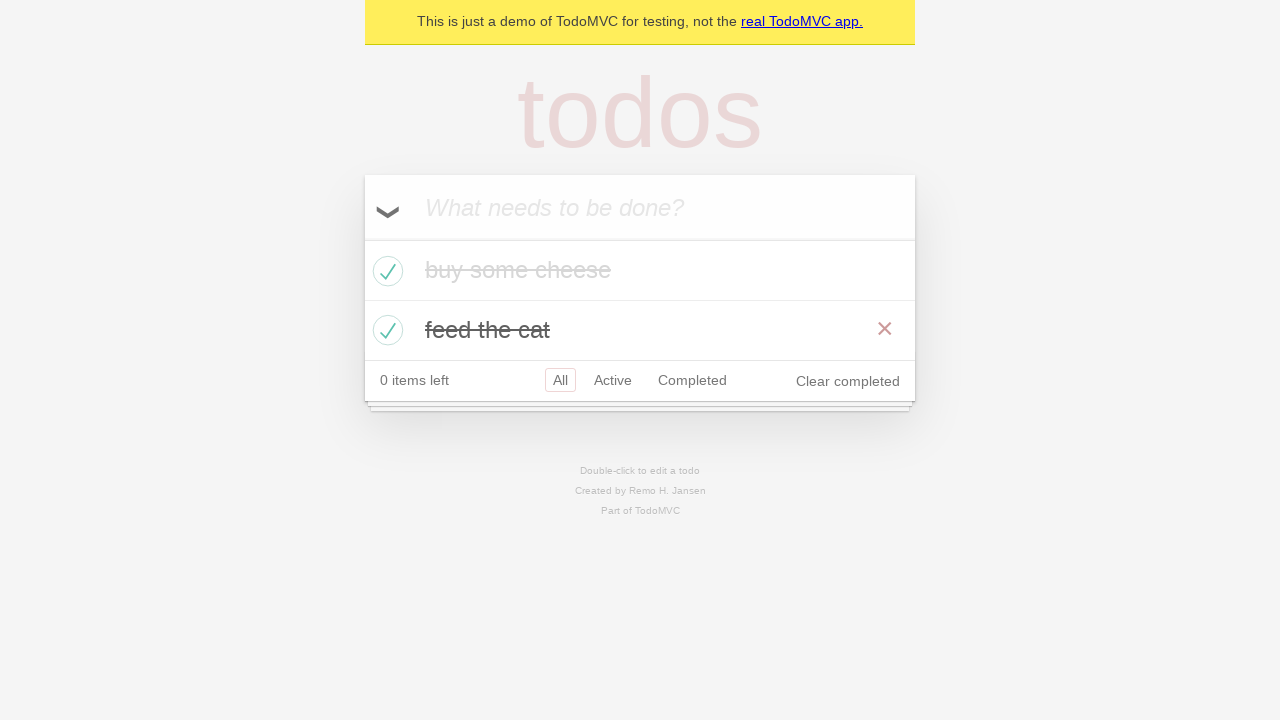

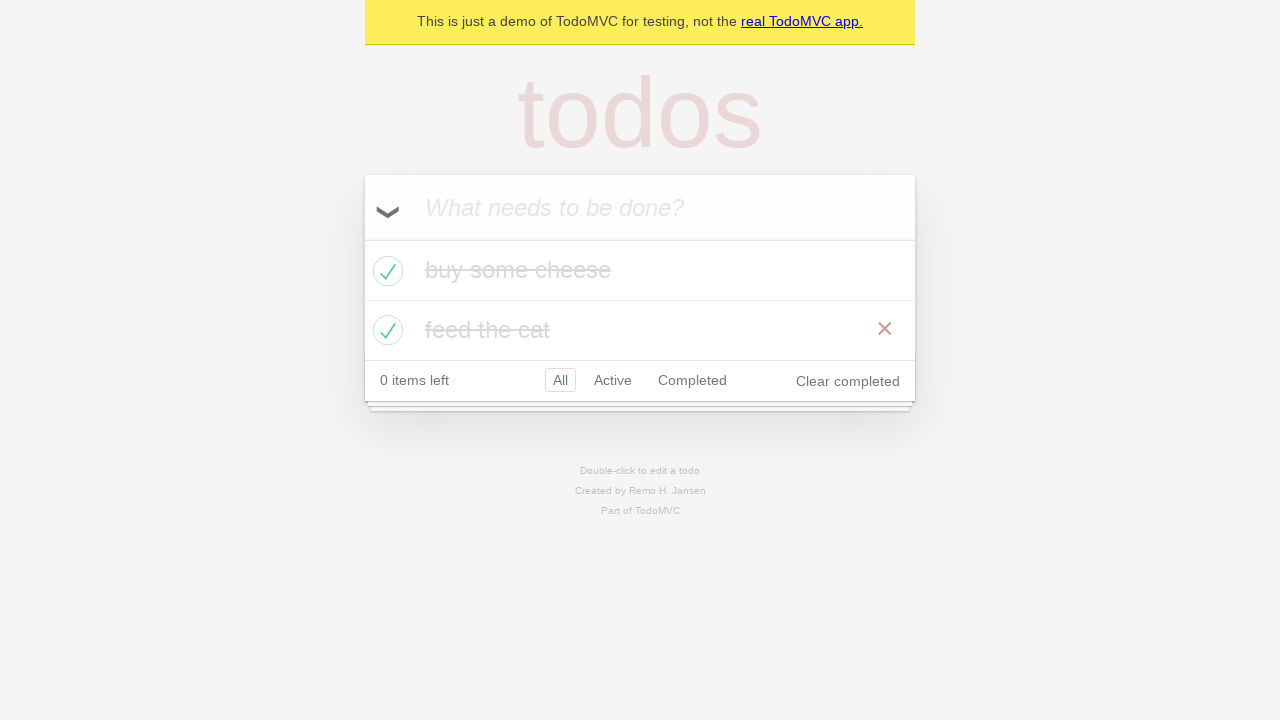